Tests JavaScript confirm dialog by clicking the second button, dismissing (canceling) the alert, and verifying the result message does not contain "successfully"

Starting URL: https://the-internet.herokuapp.com/javascript_alerts

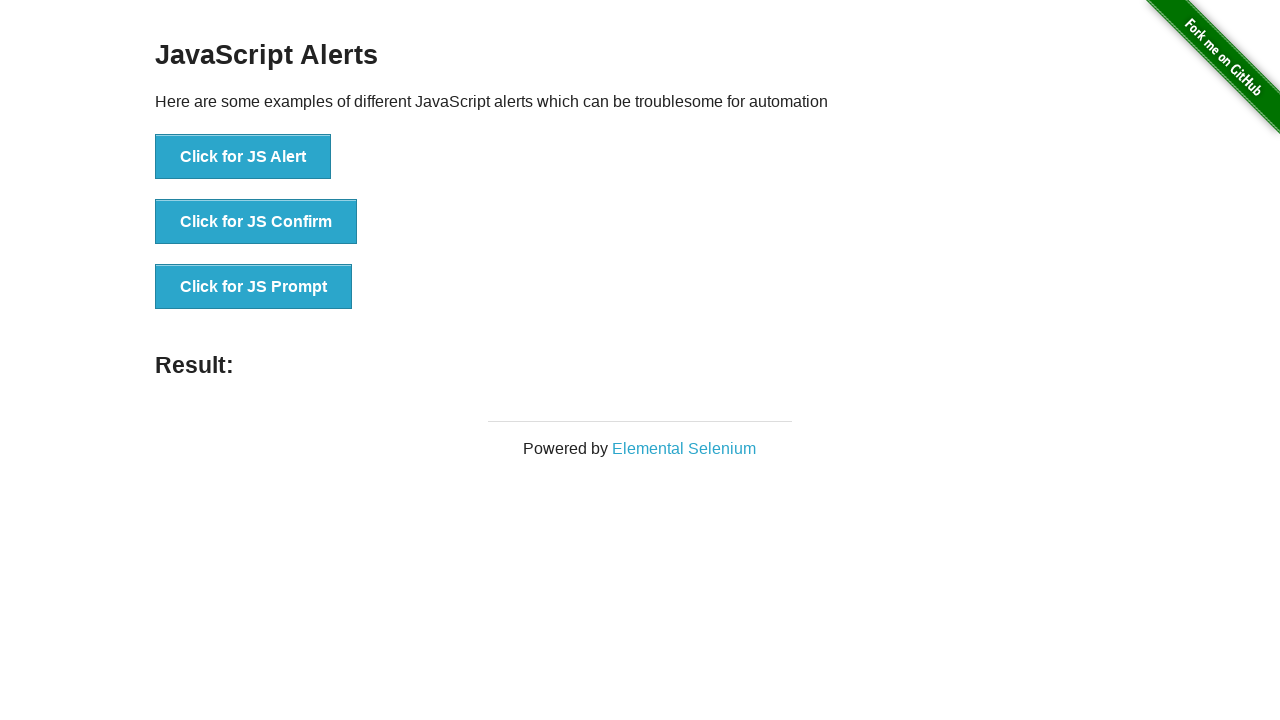

Set up dialog handler to dismiss the confirm dialog
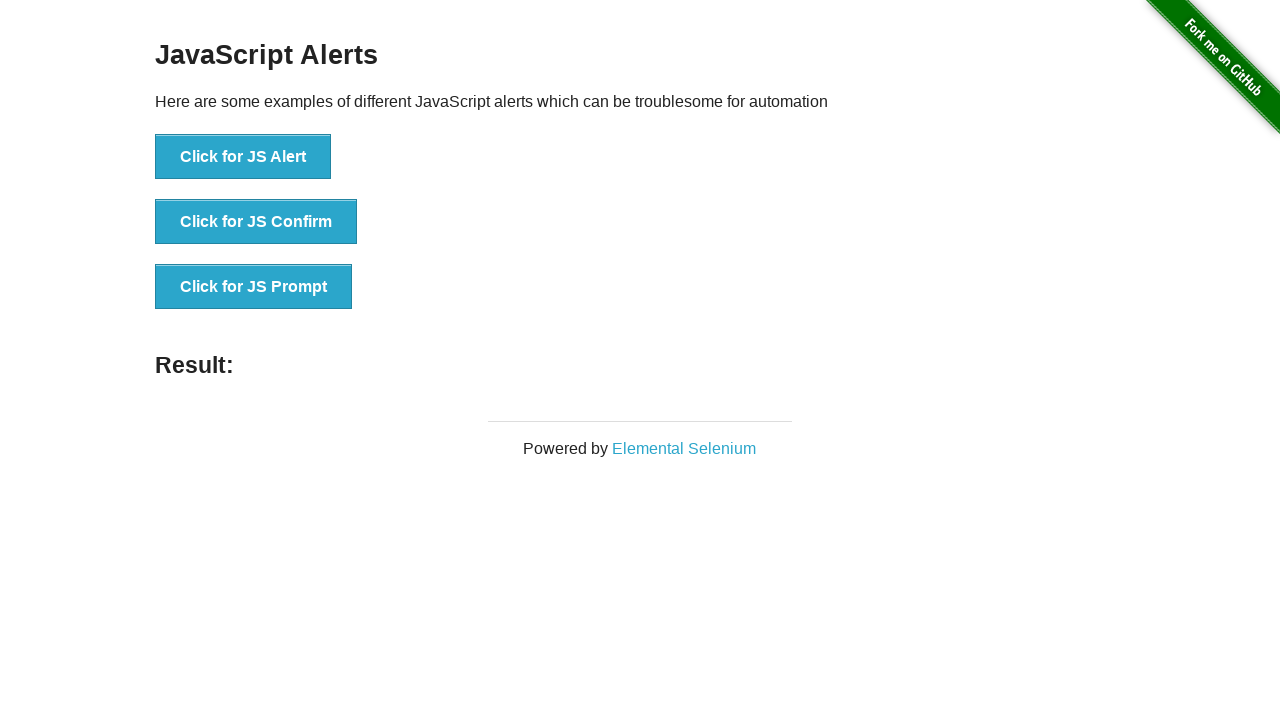

Clicked the 'Click for JS Confirm' button to trigger JavaScript confirm dialog at (256, 222) on xpath=//*[text()='Click for JS Confirm']
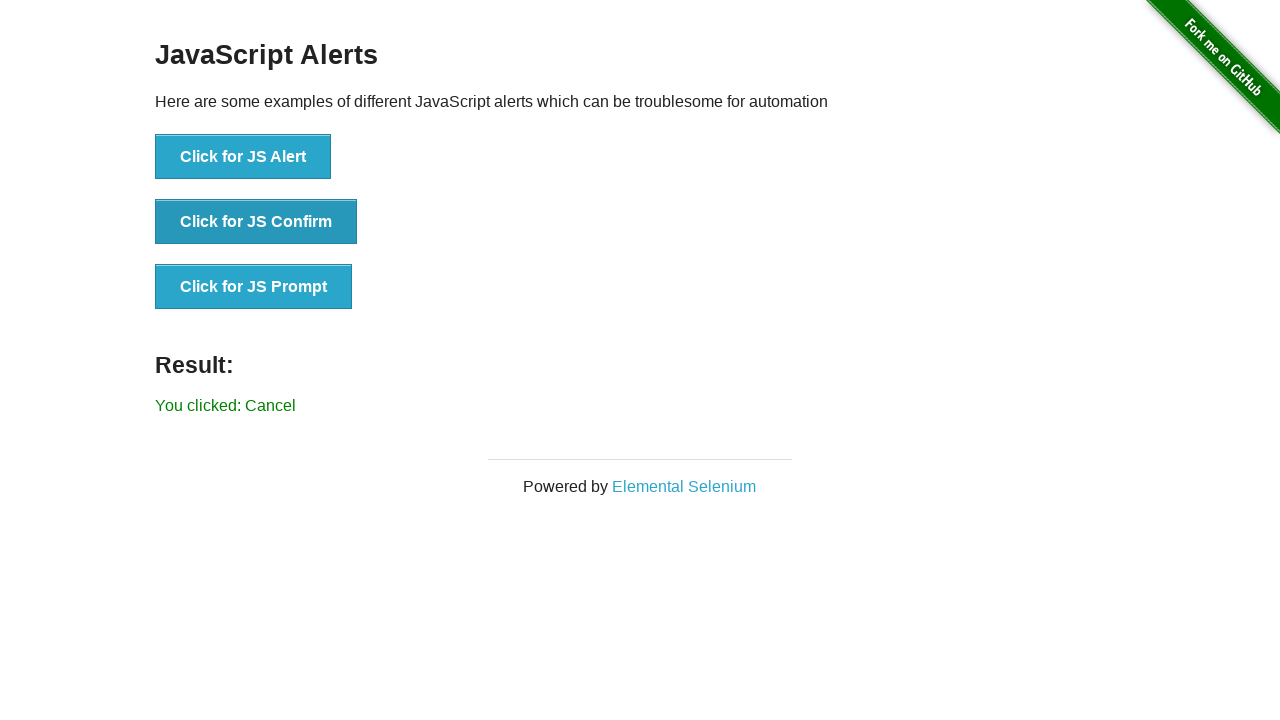

Result message element loaded
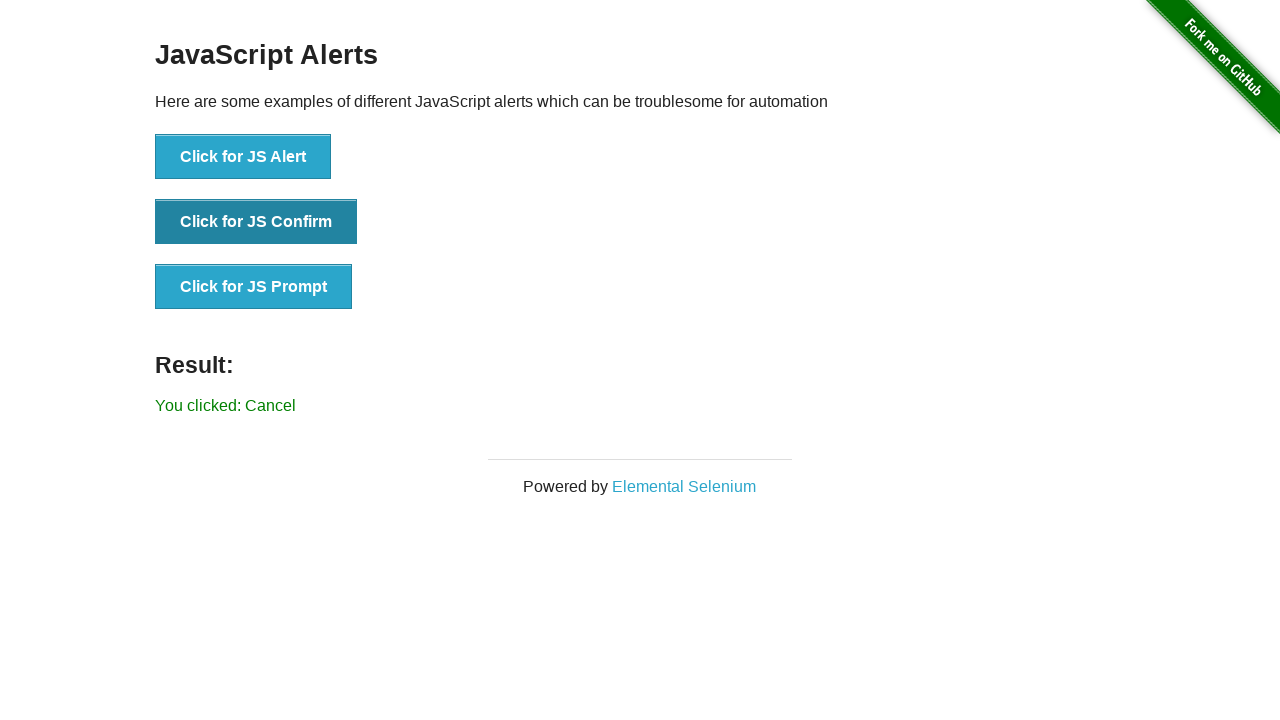

Retrieved result text: 'You clicked: Cancel'
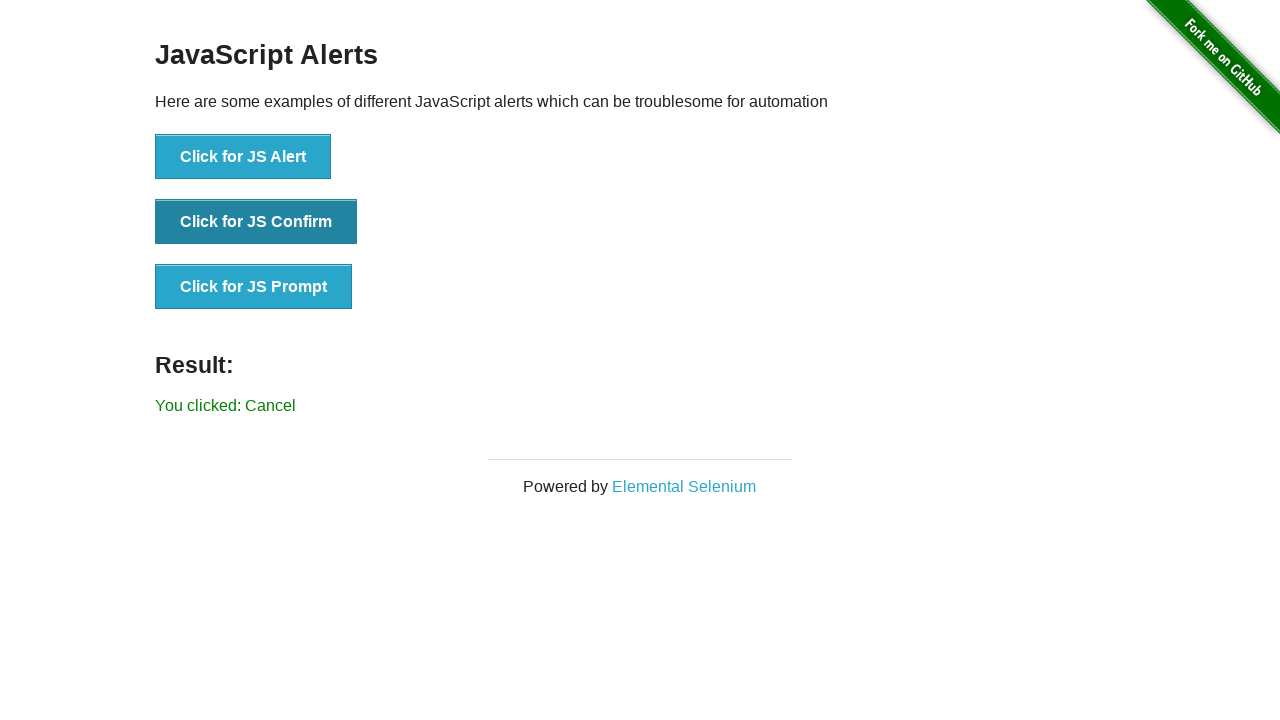

Verified that result message does not contain 'successfully'
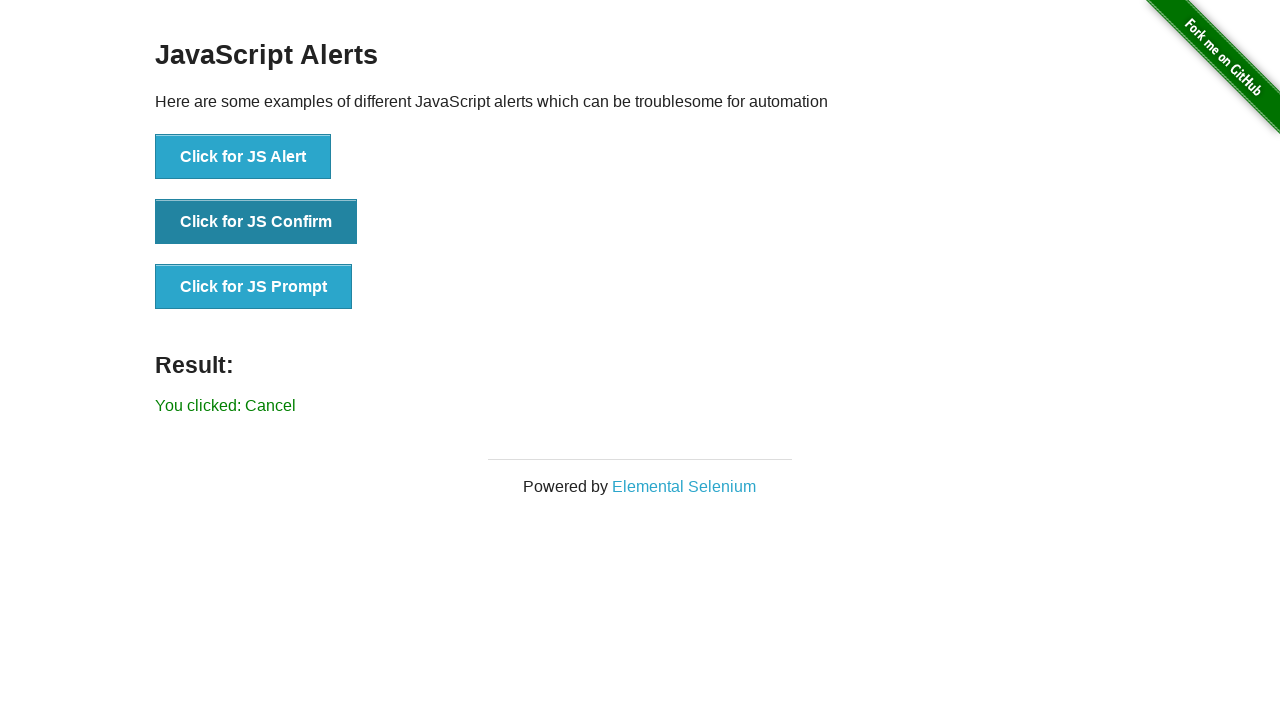

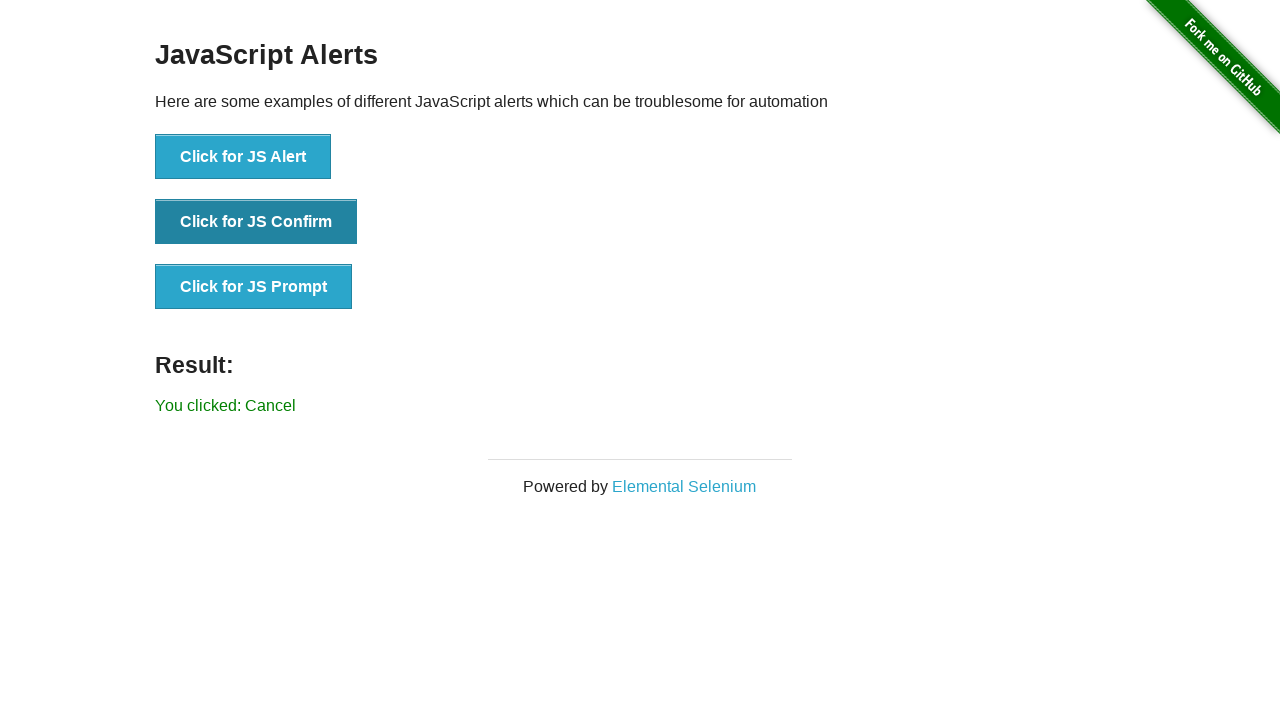